Tests checkout form validation with only first name filled

Starting URL: https://www.saucedemo.com/

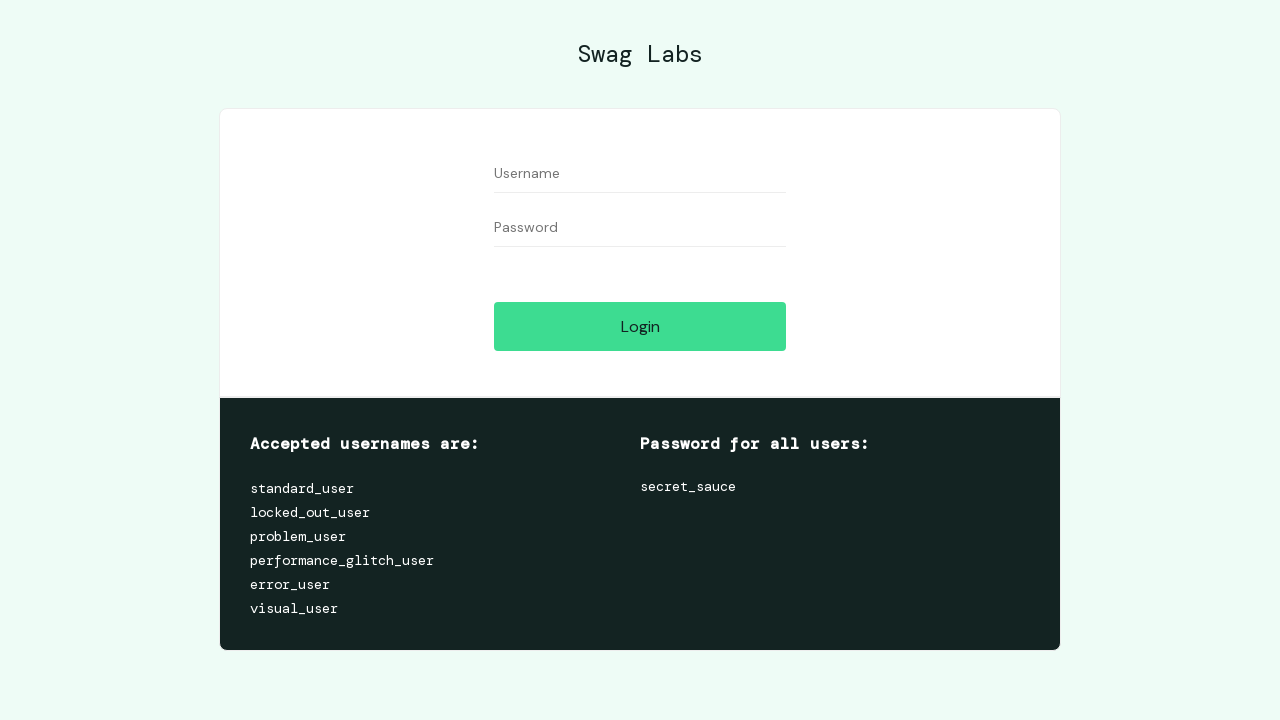

Filled username field with 'standard_user' on #user-name
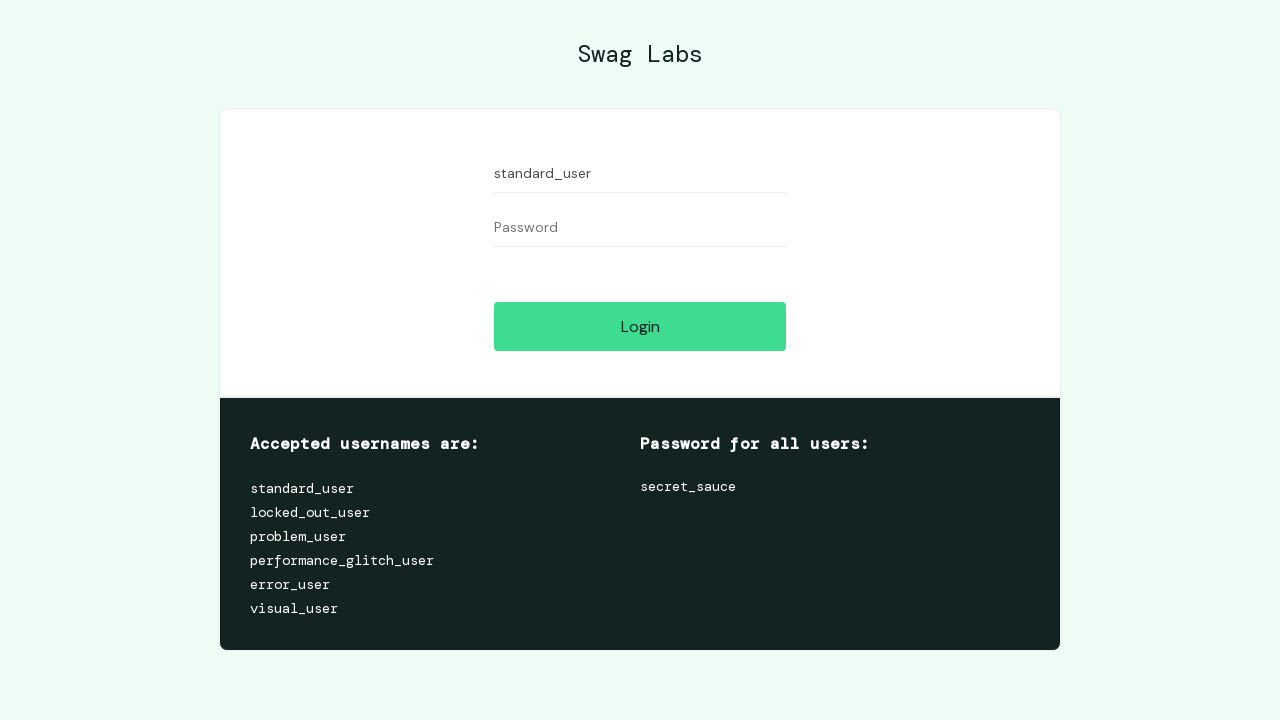

Filled password field with 'secret_sauce' on #password
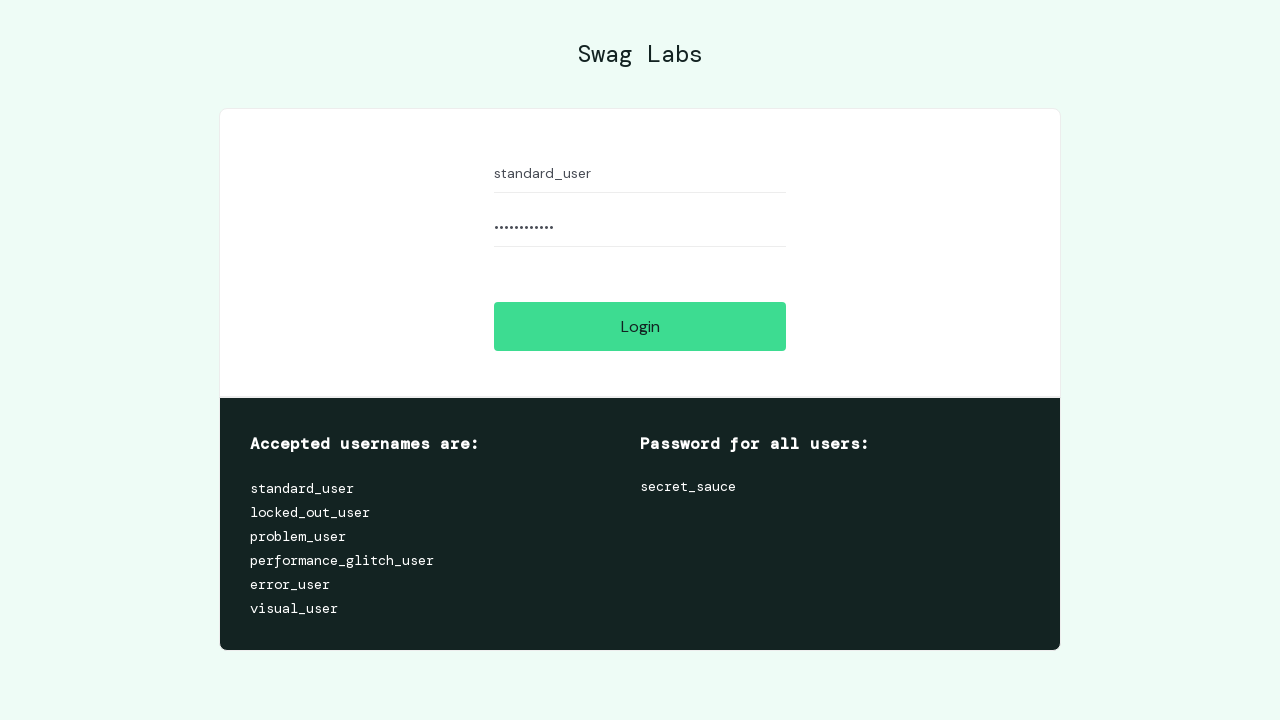

Clicked login button at (640, 326) on #login-button
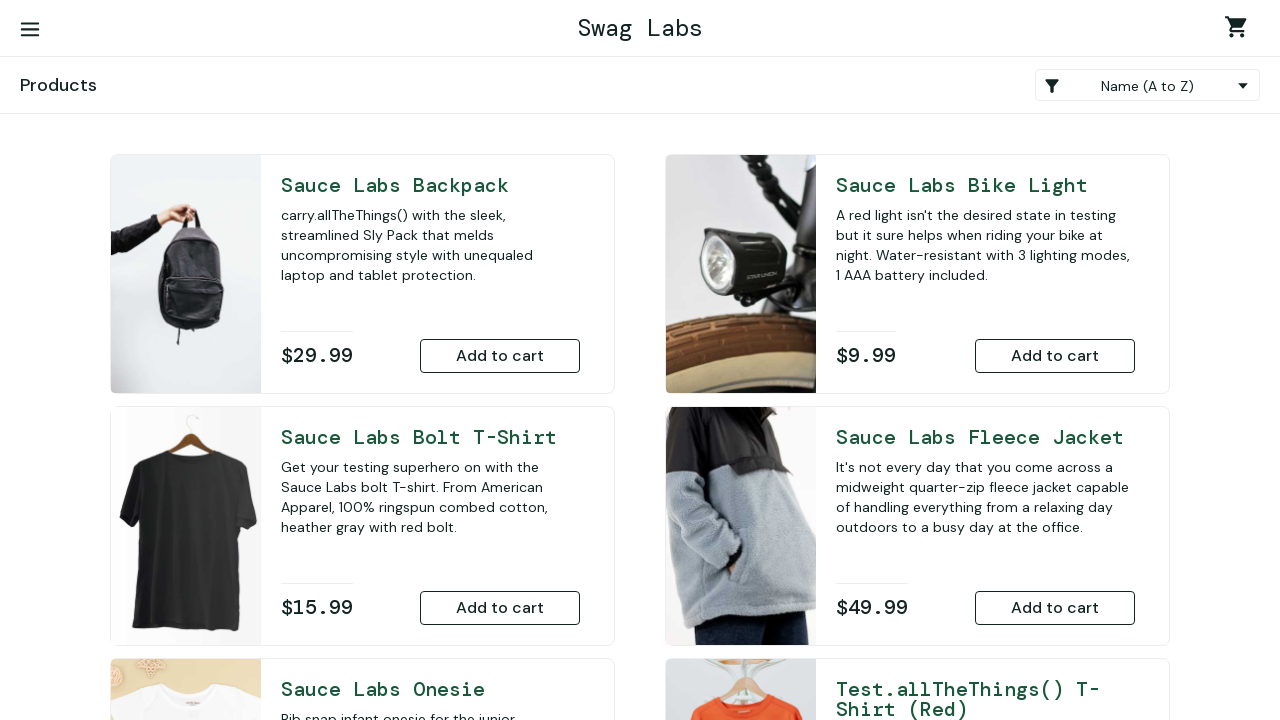

Clicked shopping cart link at (1240, 30) on a.shopping_cart_link
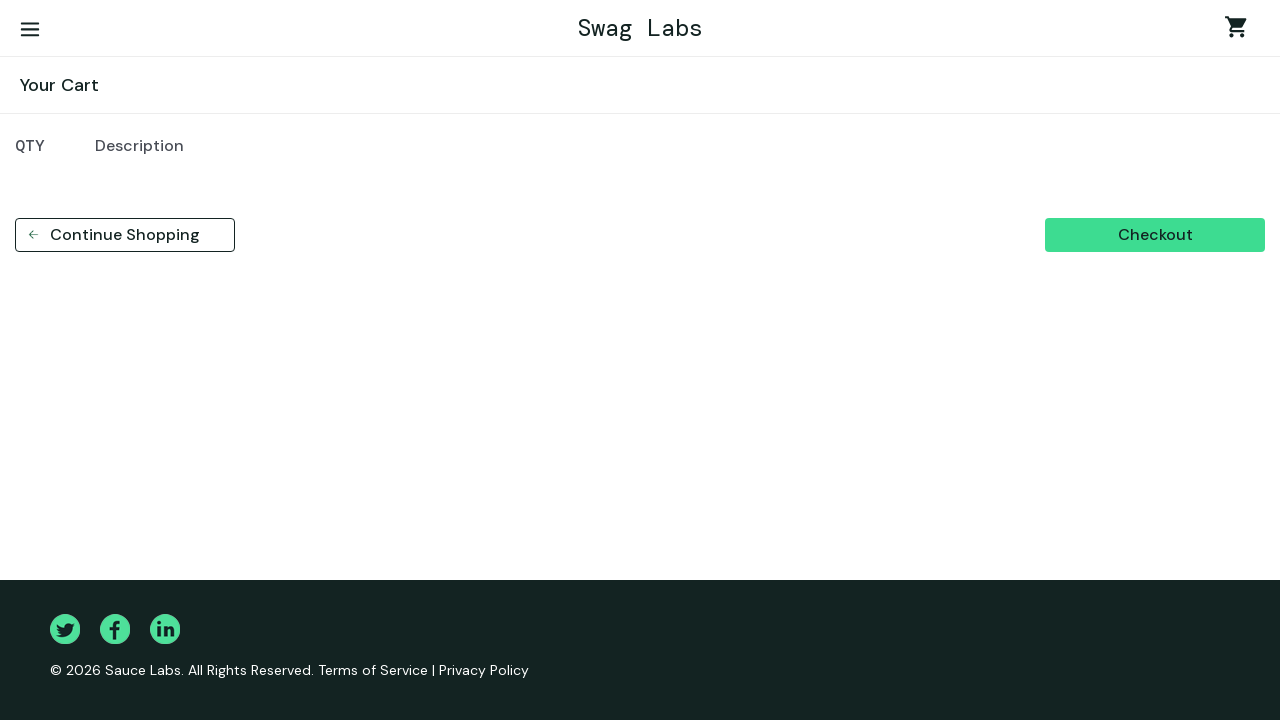

Clicked checkout button at (1155, 235) on button[data-test='checkout']
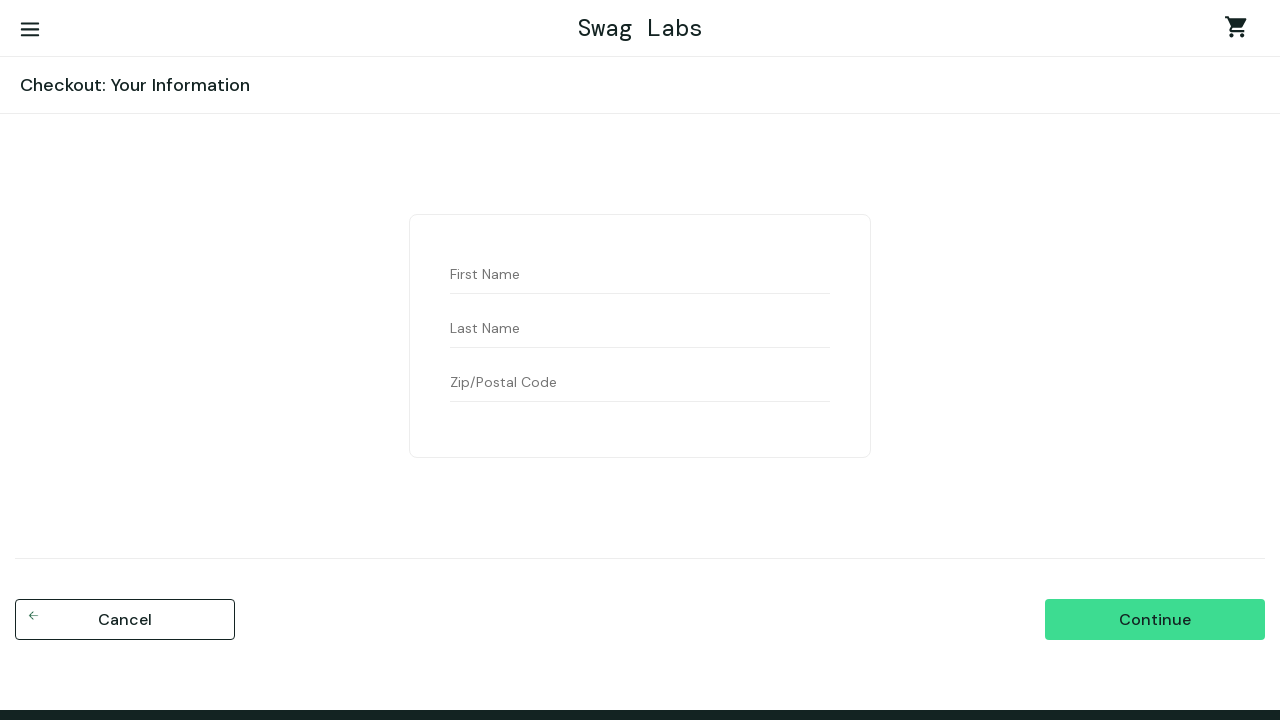

Filled first name field with 'use' on input[data-test='firstName']
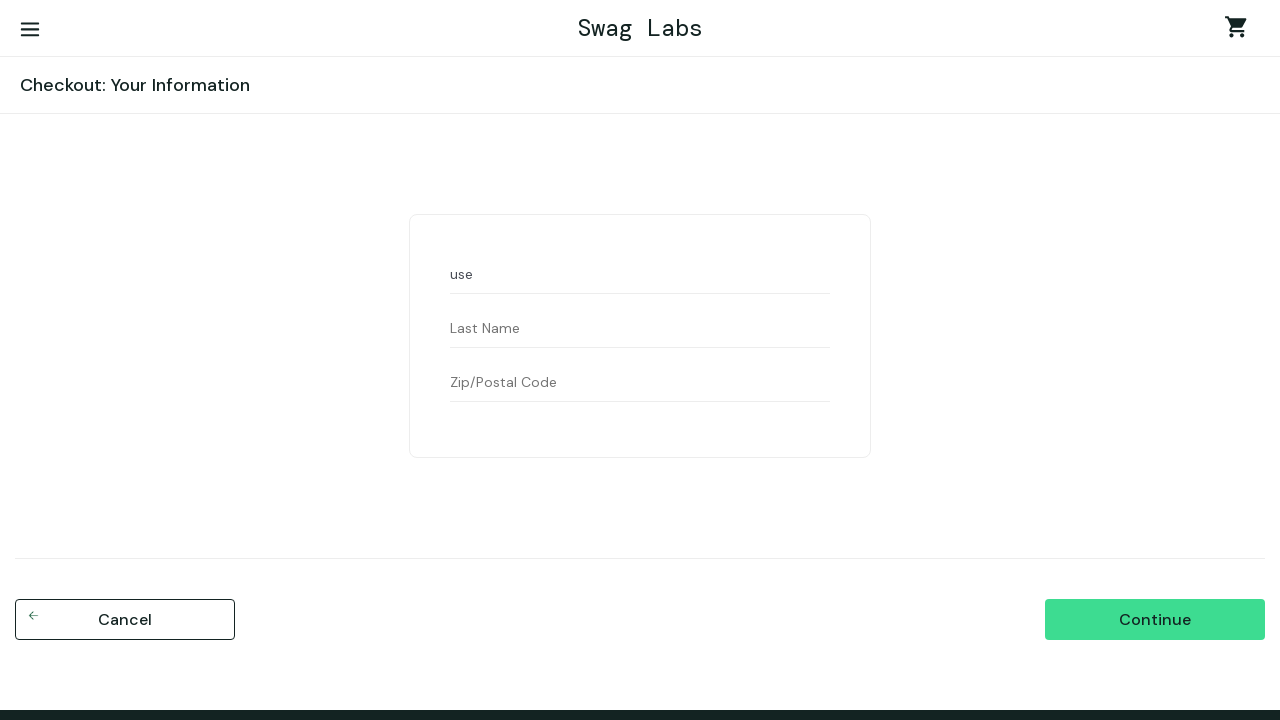

Clicked continue button to submit checkout form with only first name filled at (1155, 620) on input[data-test='continue']
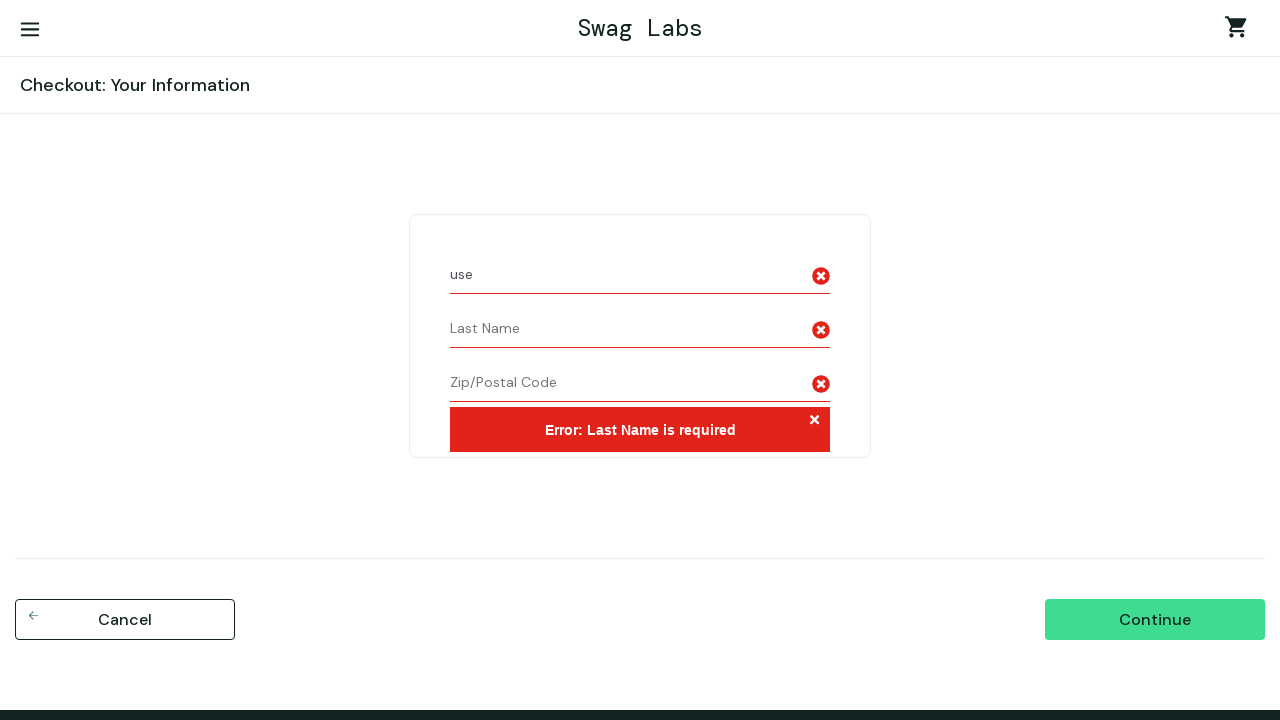

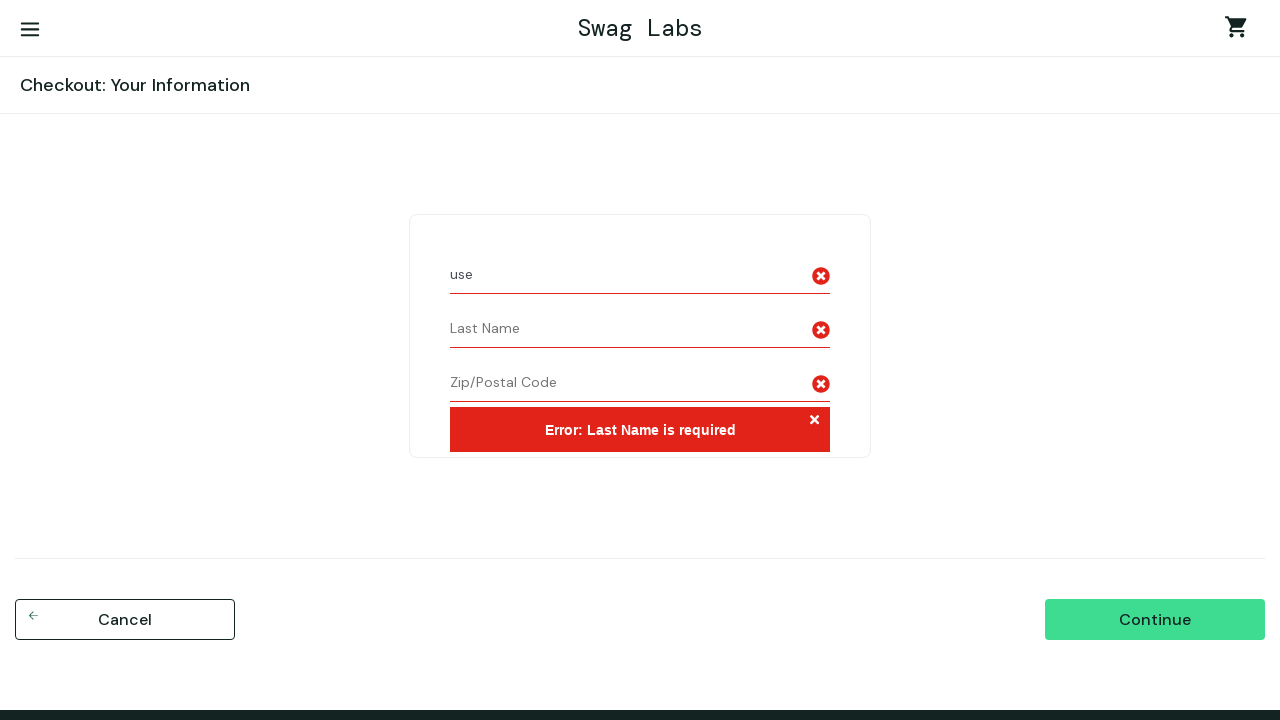